Tests radio button functionality by clicking on different radio button options

Starting URL: https://www.letskodeit.com/practice

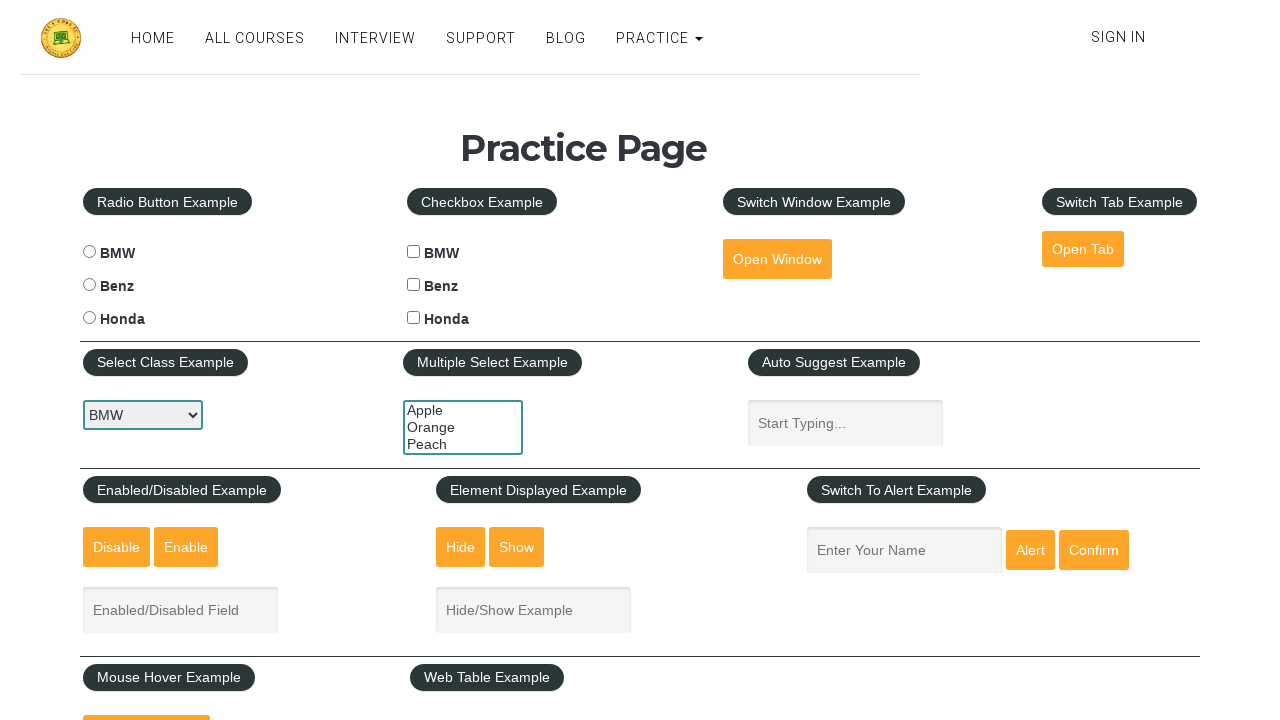

Clicked Honda radio button at (89, 318) on input[type='radio'][value='honda']
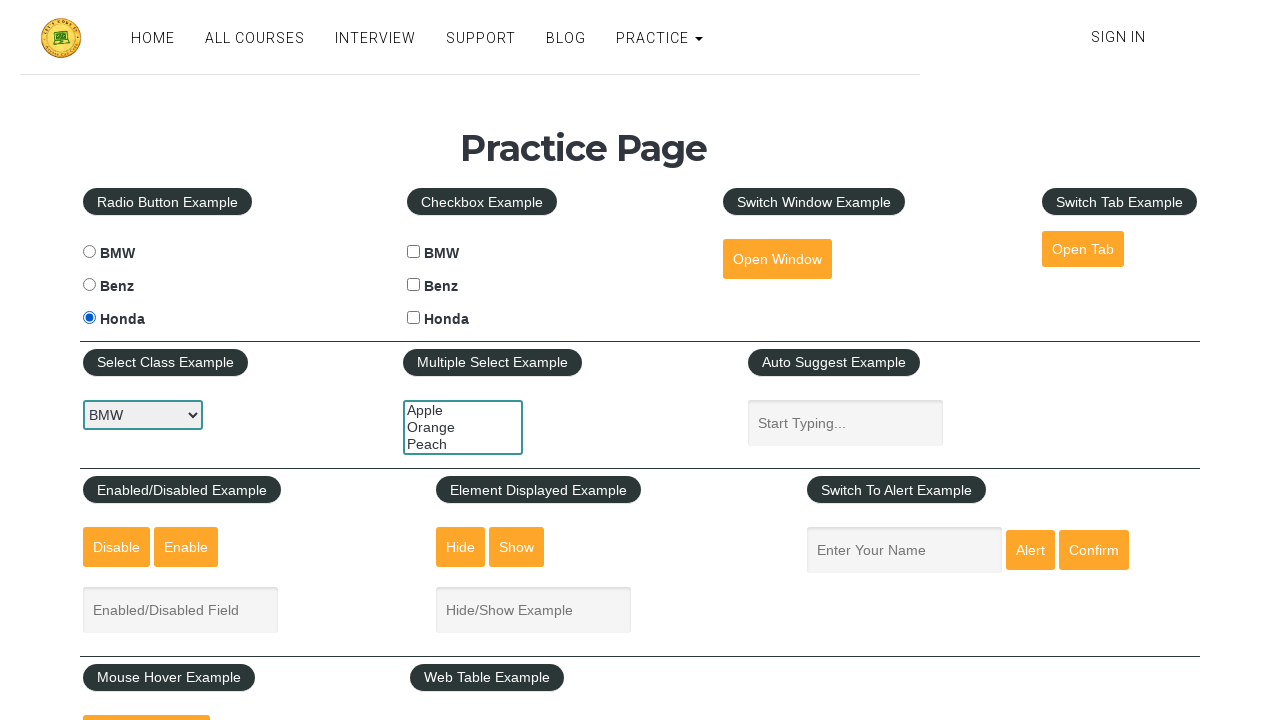

Clicked BMW radio button at (89, 252) on input[type='radio'][value='bmw']
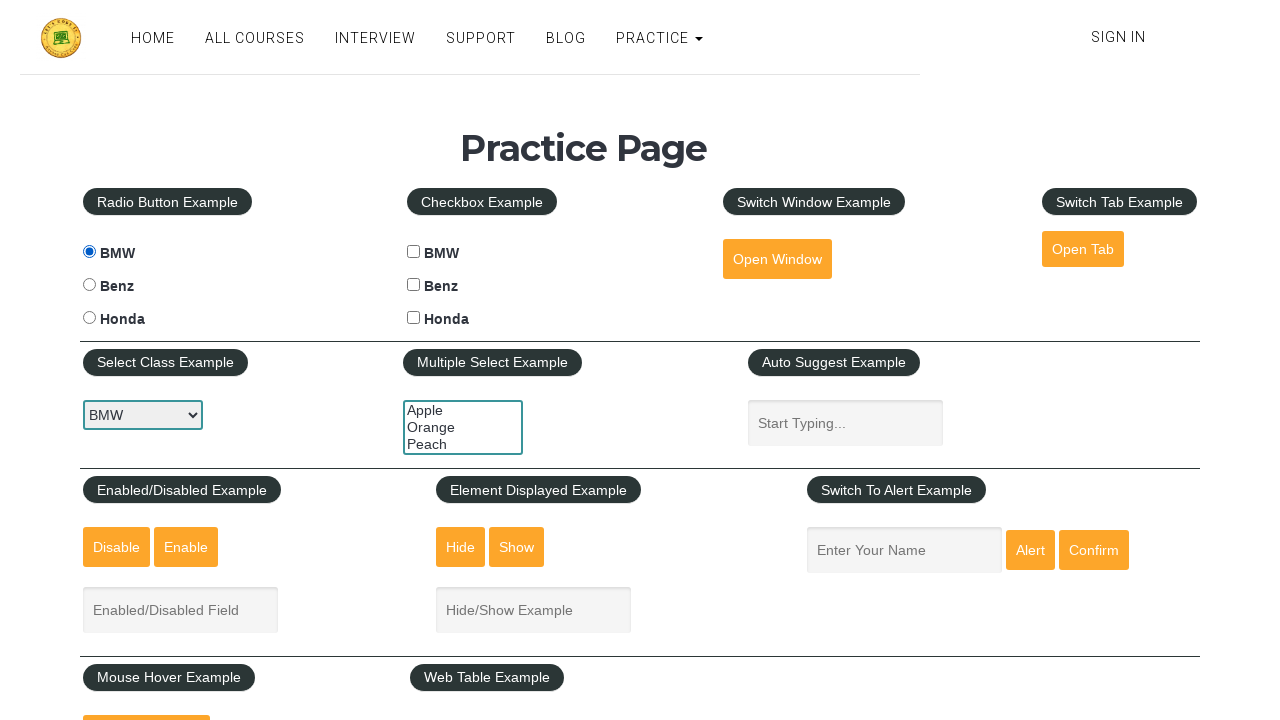

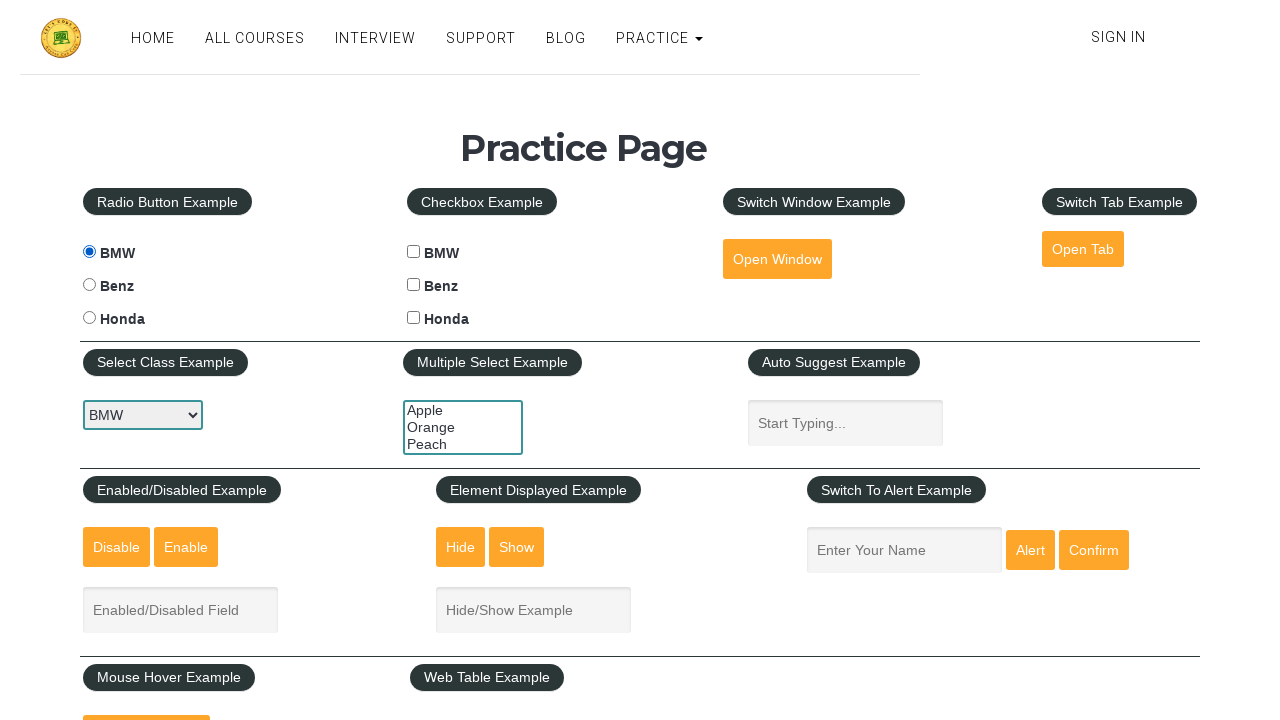